Tests new window functionality by clicking a link that opens a new window and navigating between windows

Starting URL: https://the-internet.herokuapp.com/windows

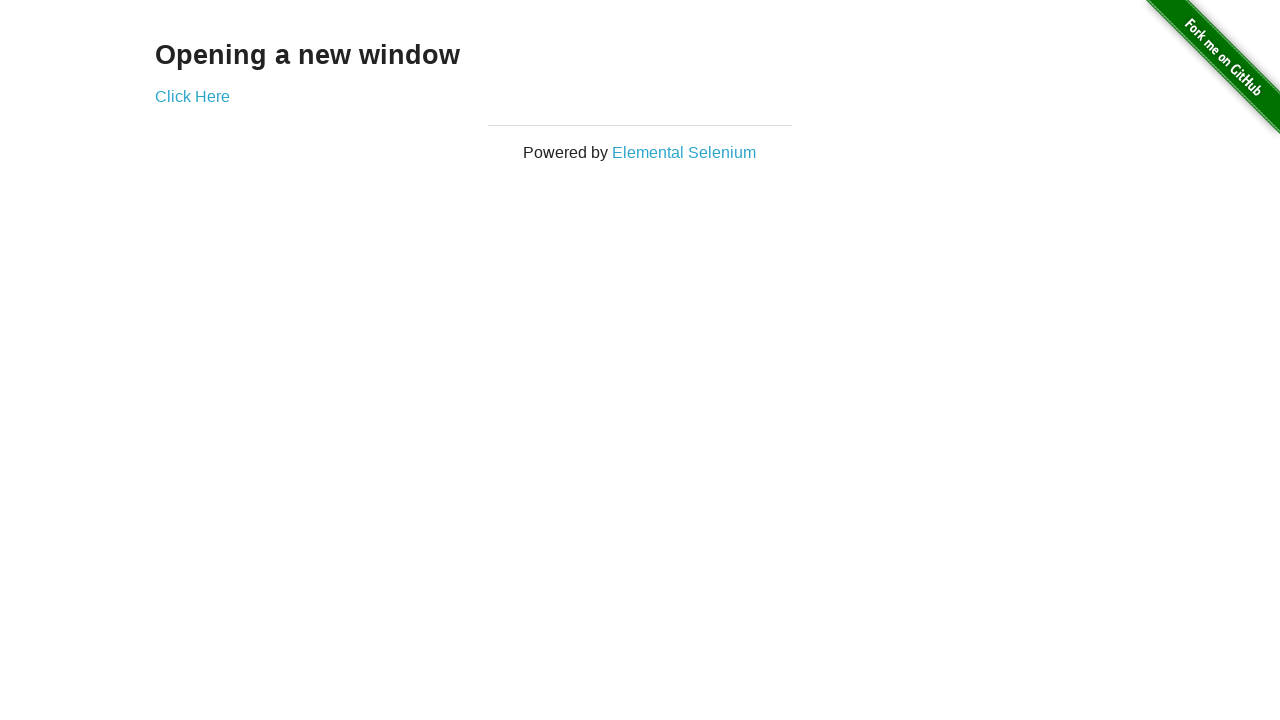

Waited for link element to open new window
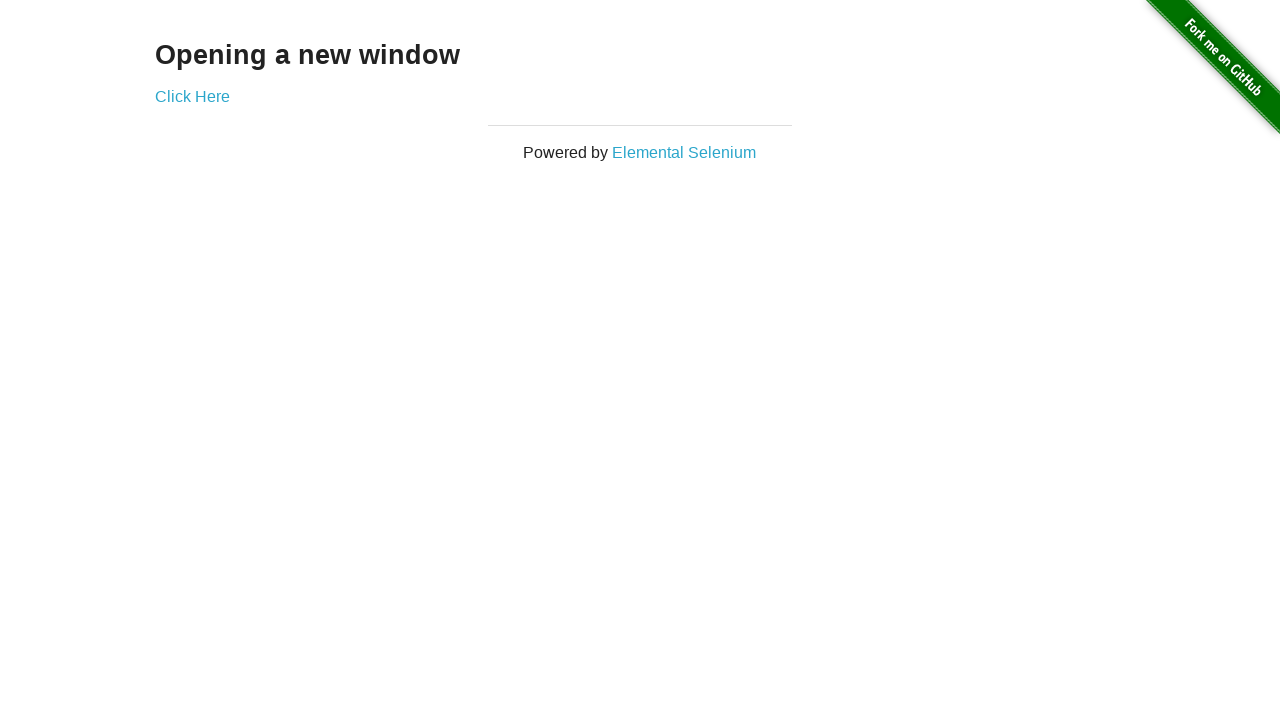

Clicked link to open new window at (192, 96) on xpath=//*[@id='content']/div/a
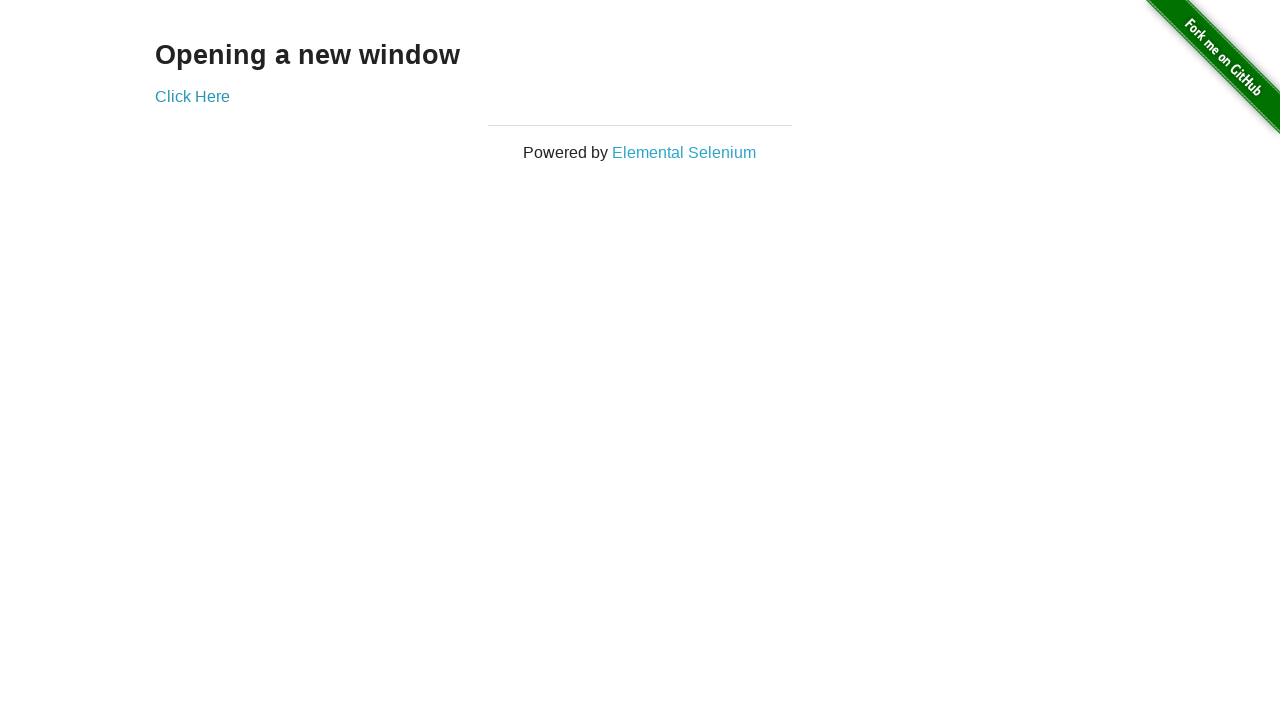

Navigated directly to new window URL
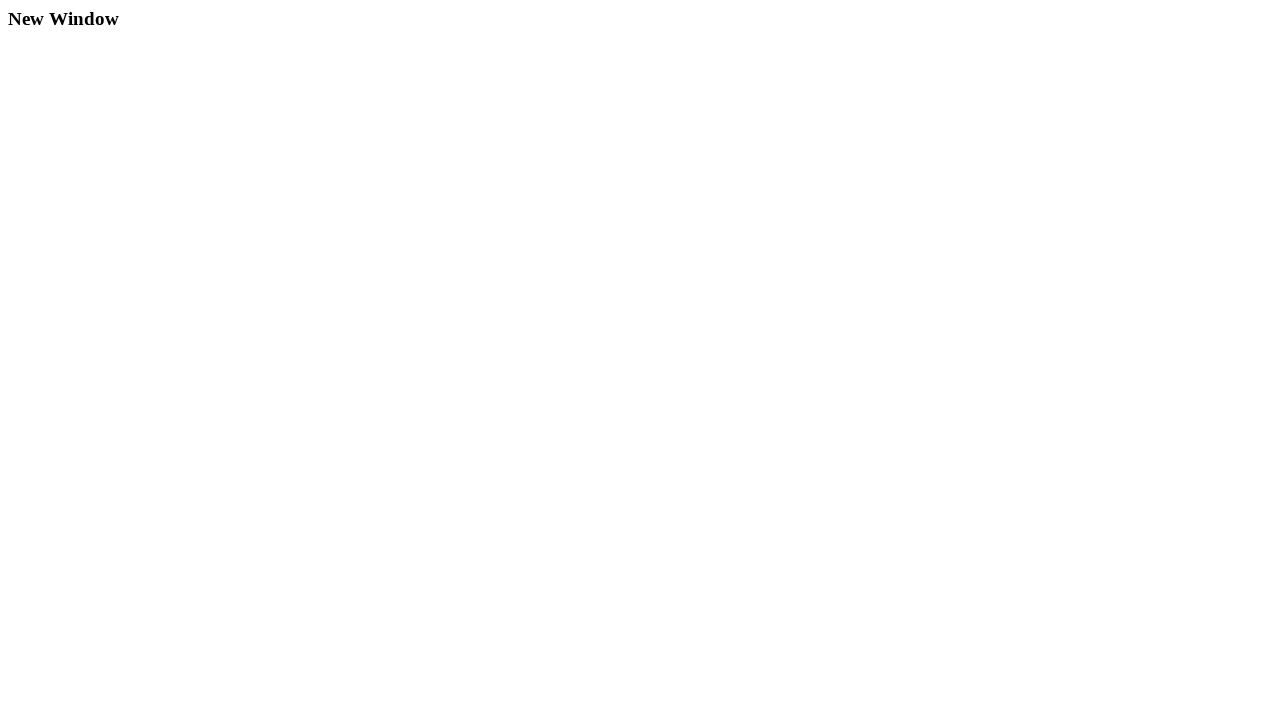

Waited for heading element in new window page
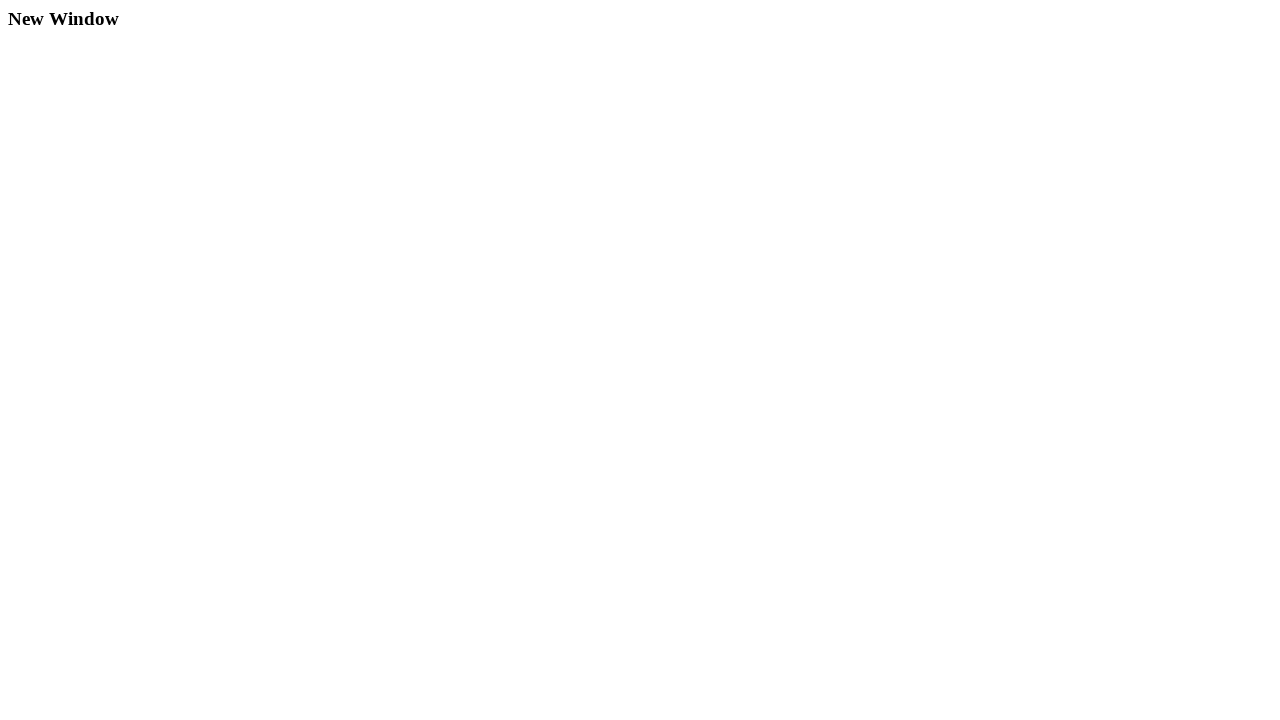

Navigated back to original windows page
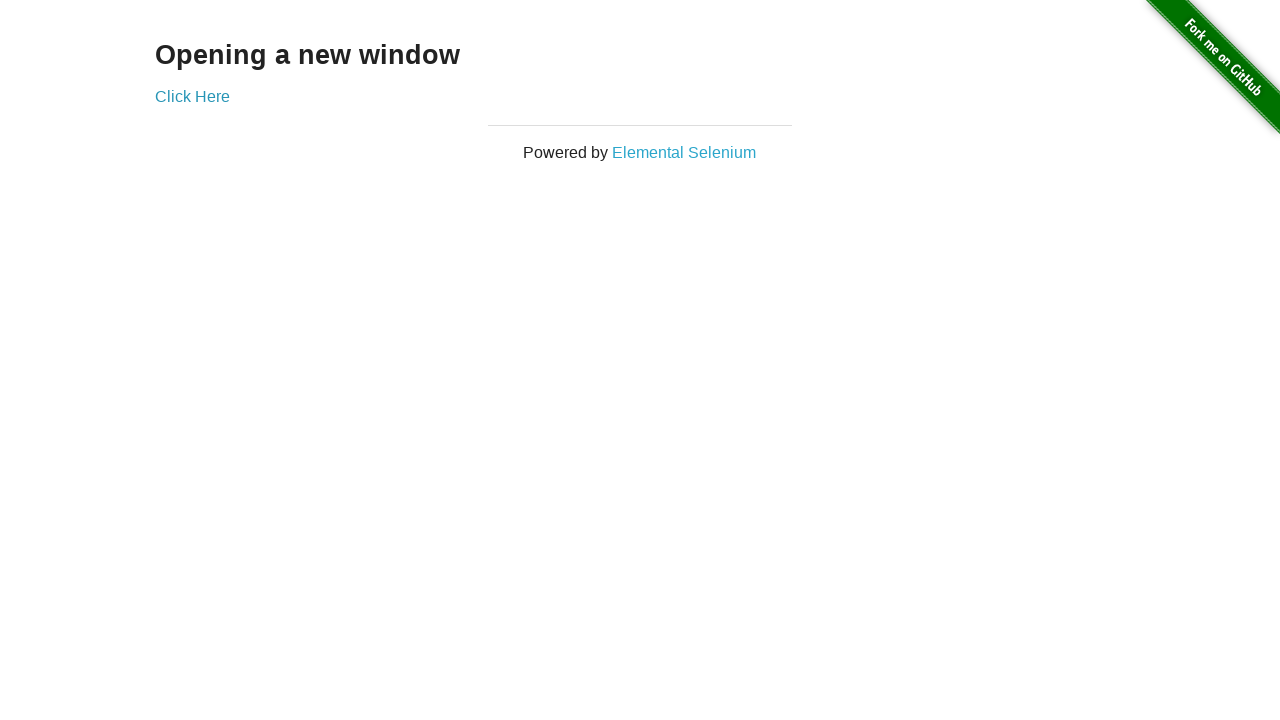

Waited for heading element in original windows page
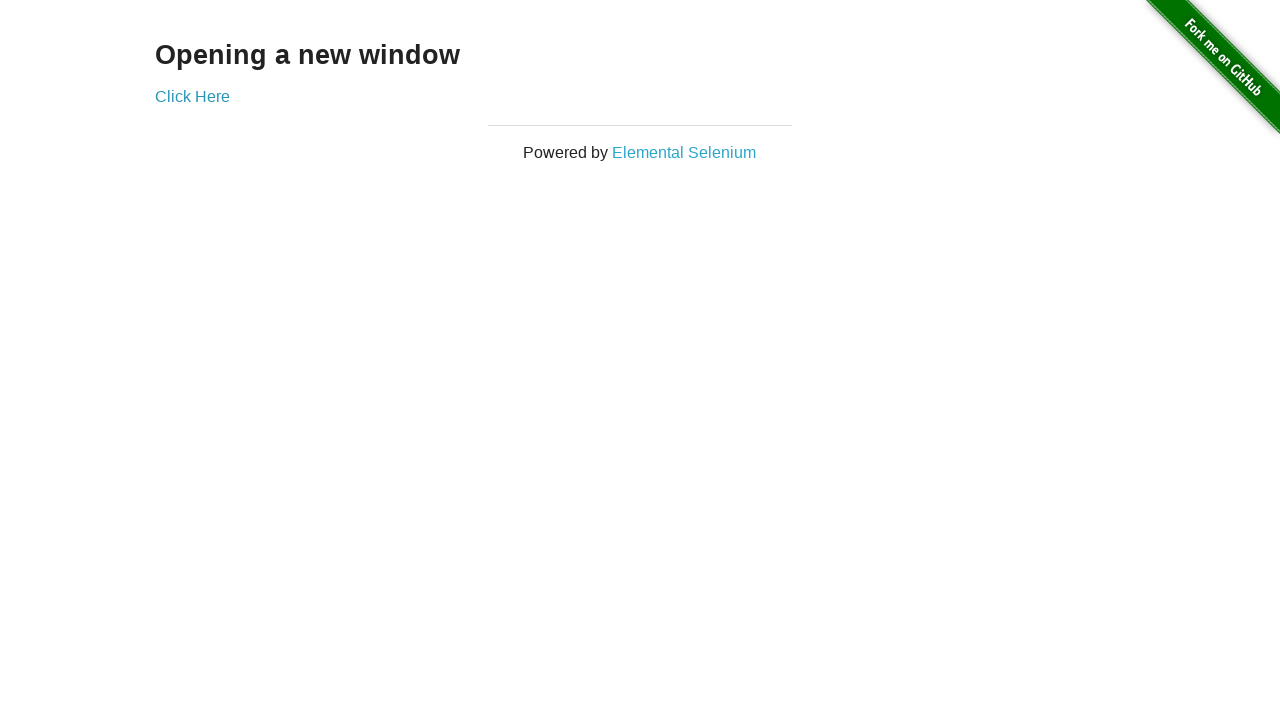

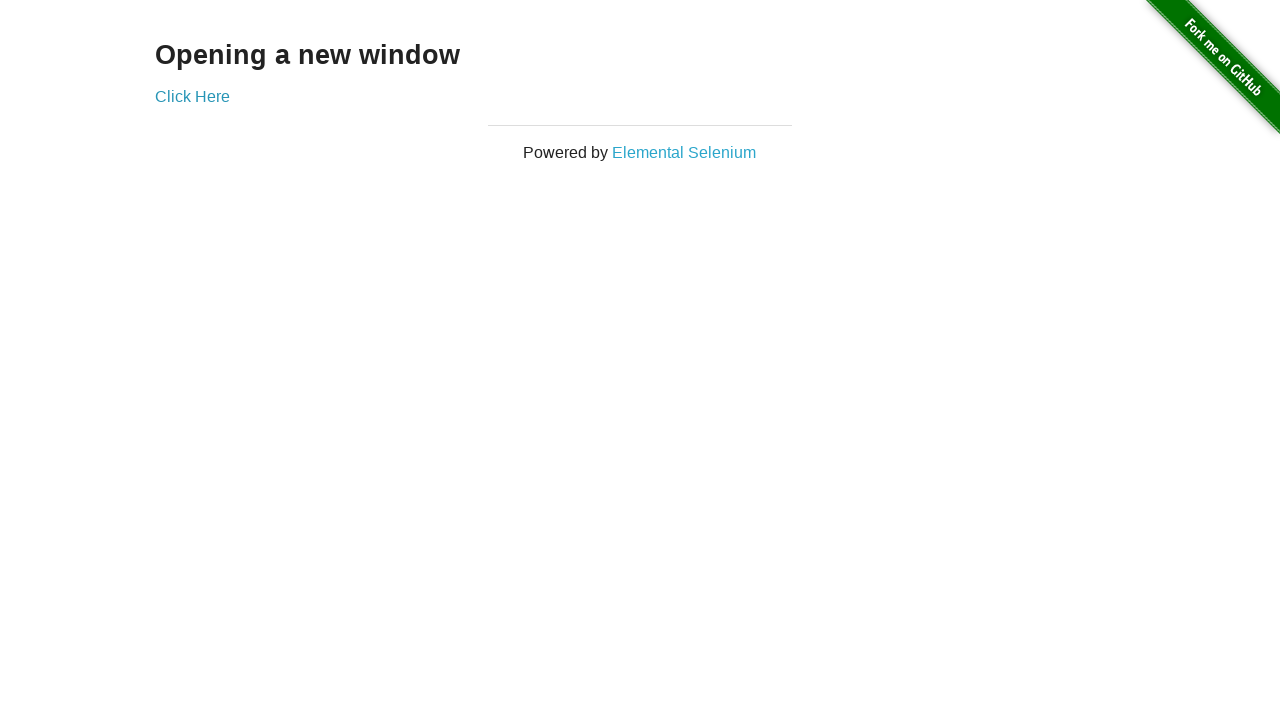